Tests the add-to-cart functionality on Demoblaze by navigating to Laptops category, selecting a Sony Vaio i5 laptop, and adding it to the cart.

Starting URL: https://www.demoblaze.com

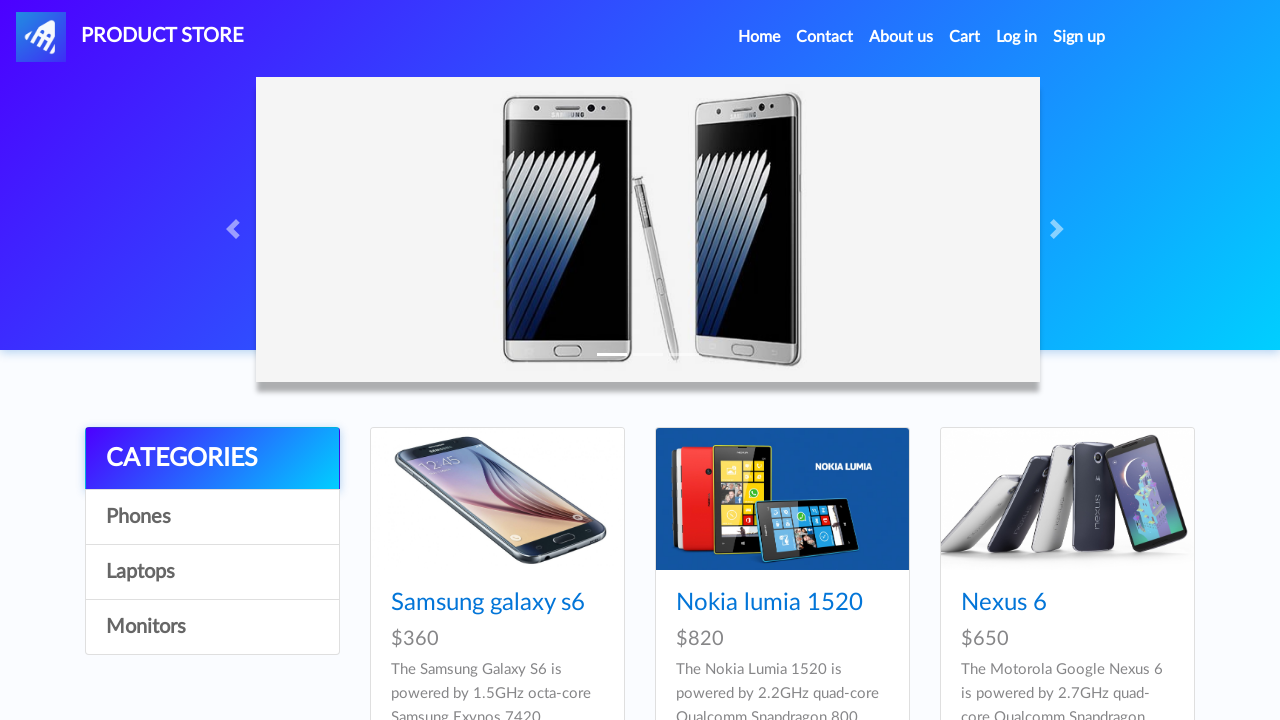

Clicked on Laptops category at (212, 572) on text=Laptops
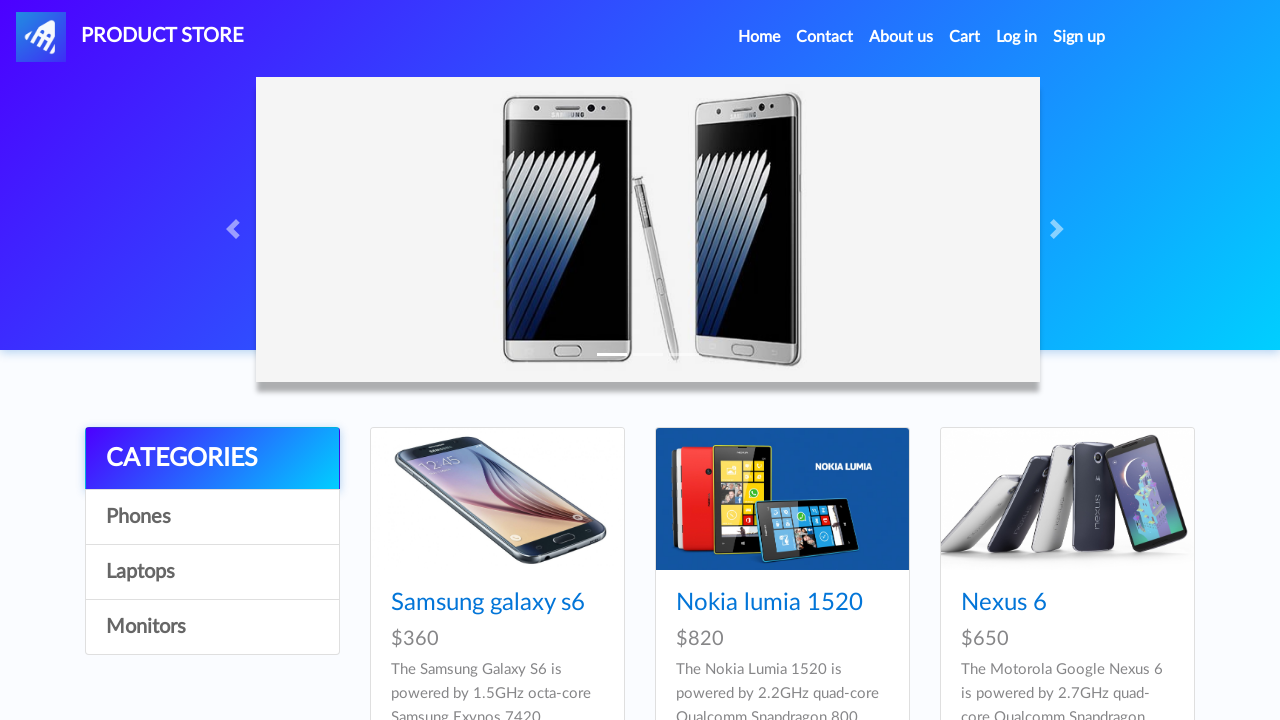

Waited for products to load (2 seconds)
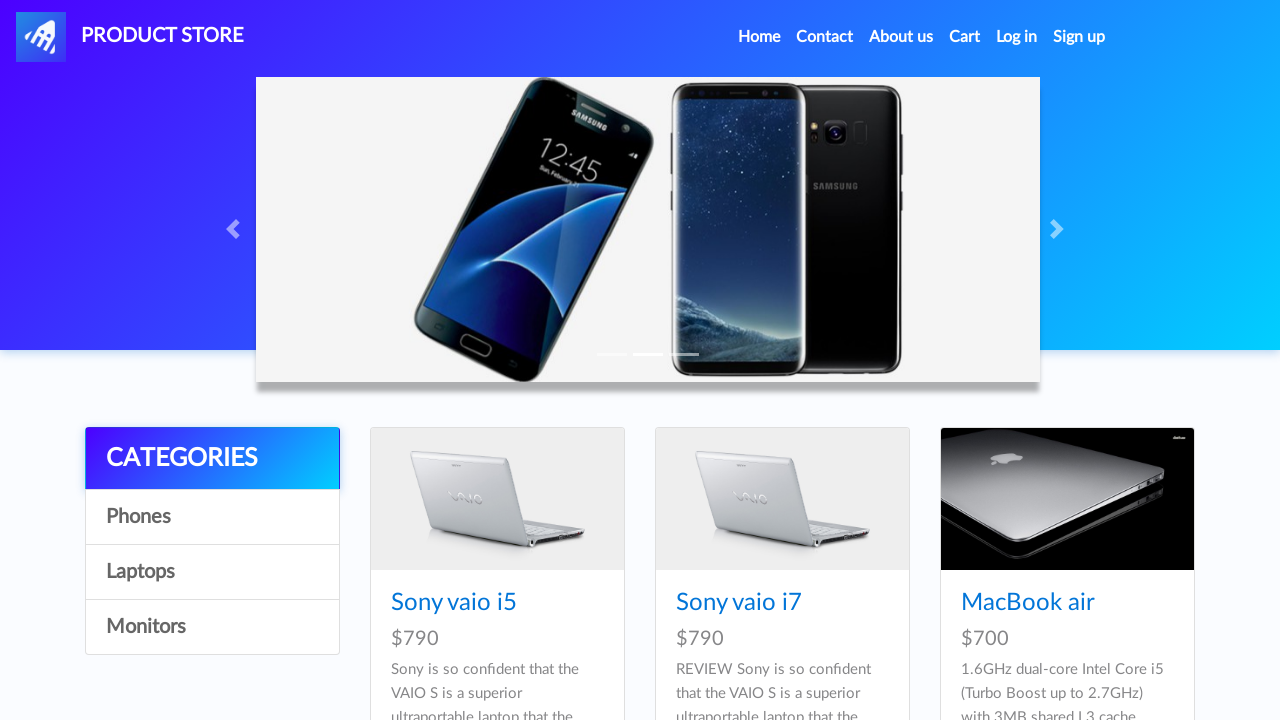

Clicked on Sony vaio i5 laptop at (454, 603) on text=Sony vaio i5
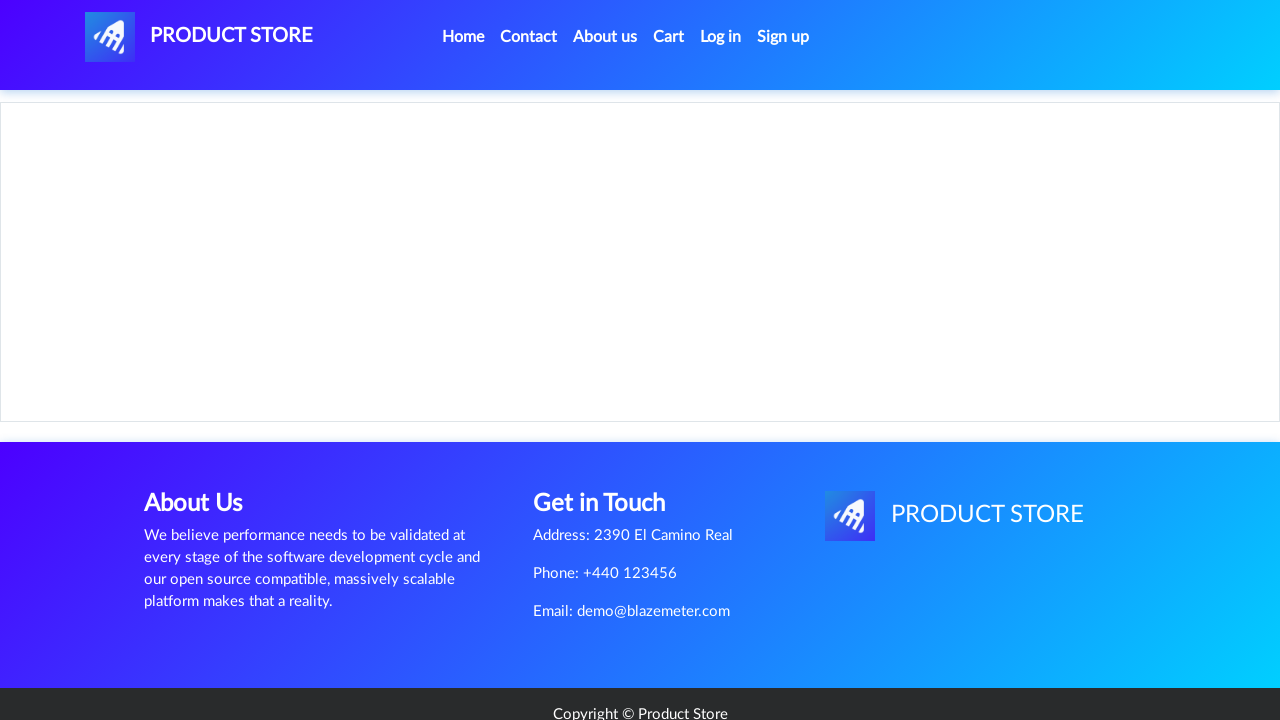

Product page loaded (h2.name selector found)
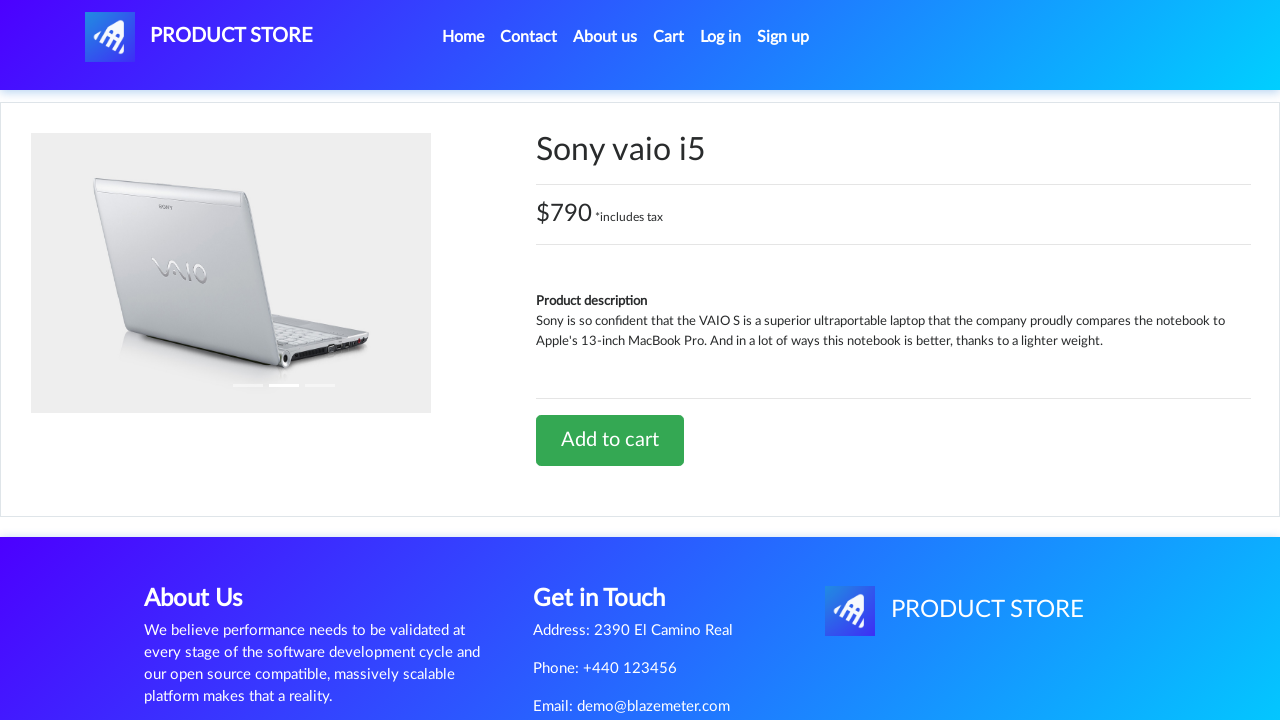

Retrieved product name: Sony vaio i5
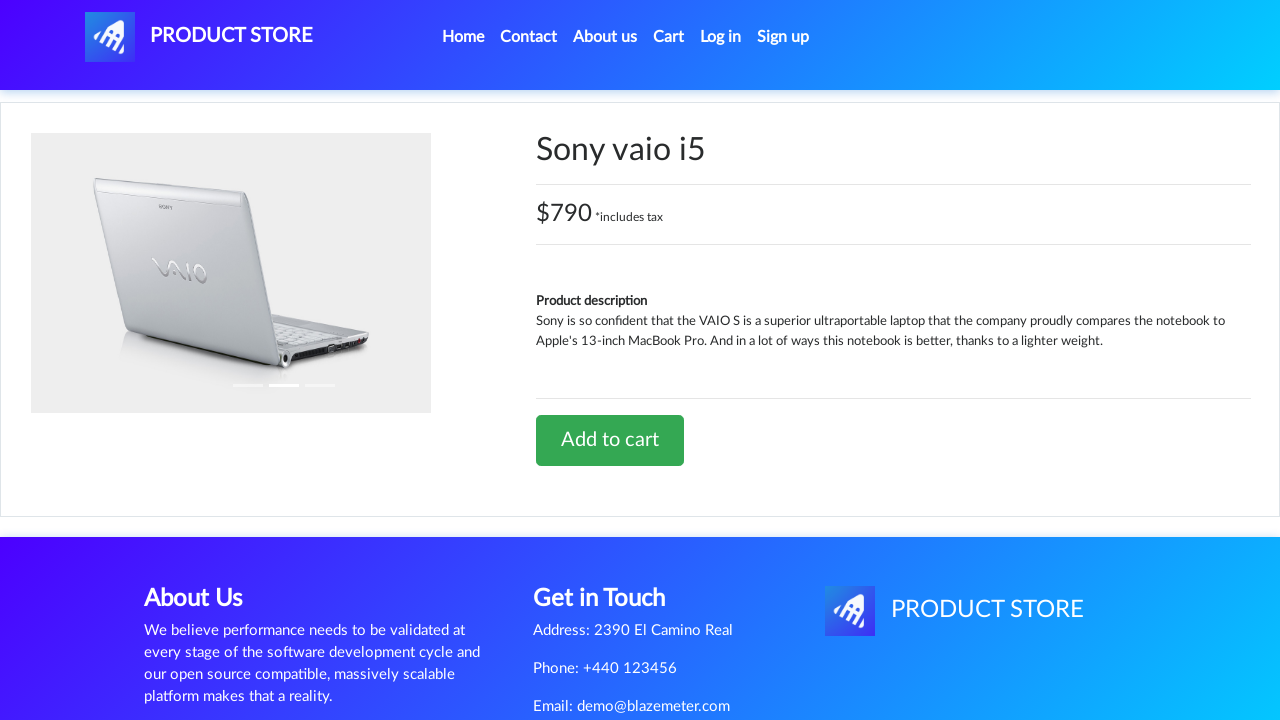

Retrieved product price: $790 *includes tax
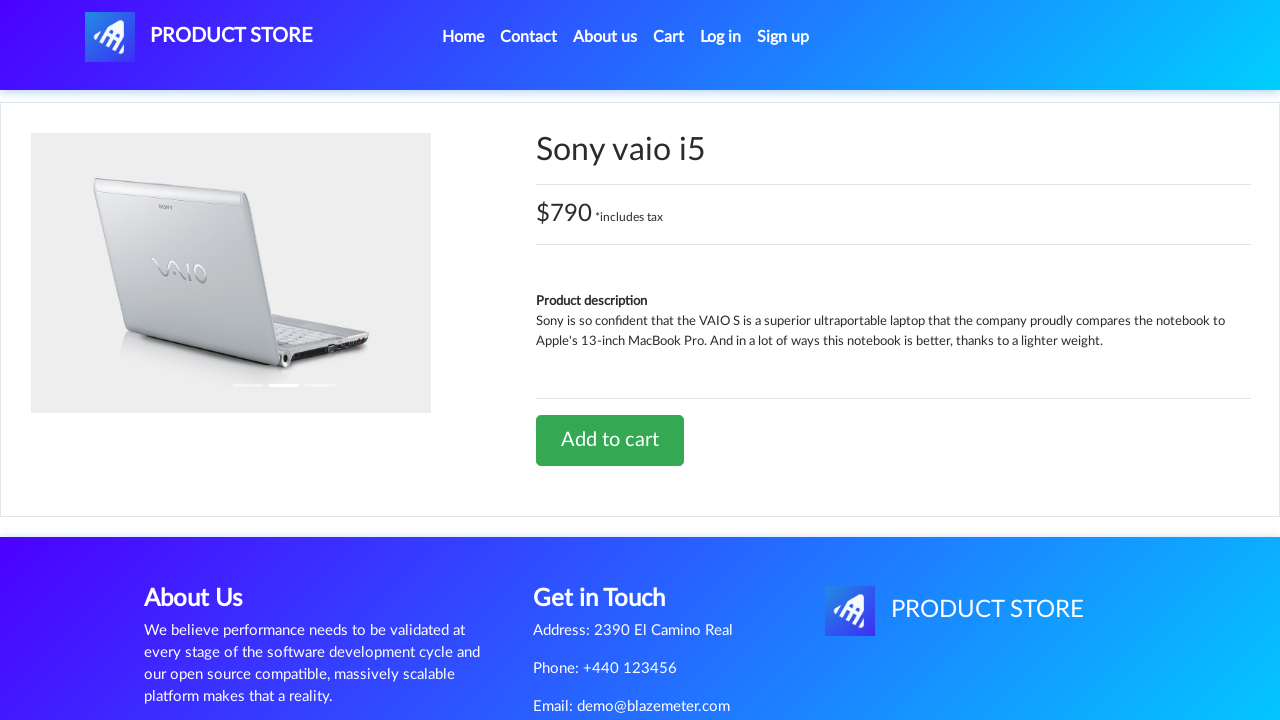

Clicked 'Add to cart' button at (610, 440) on text=Add to cart
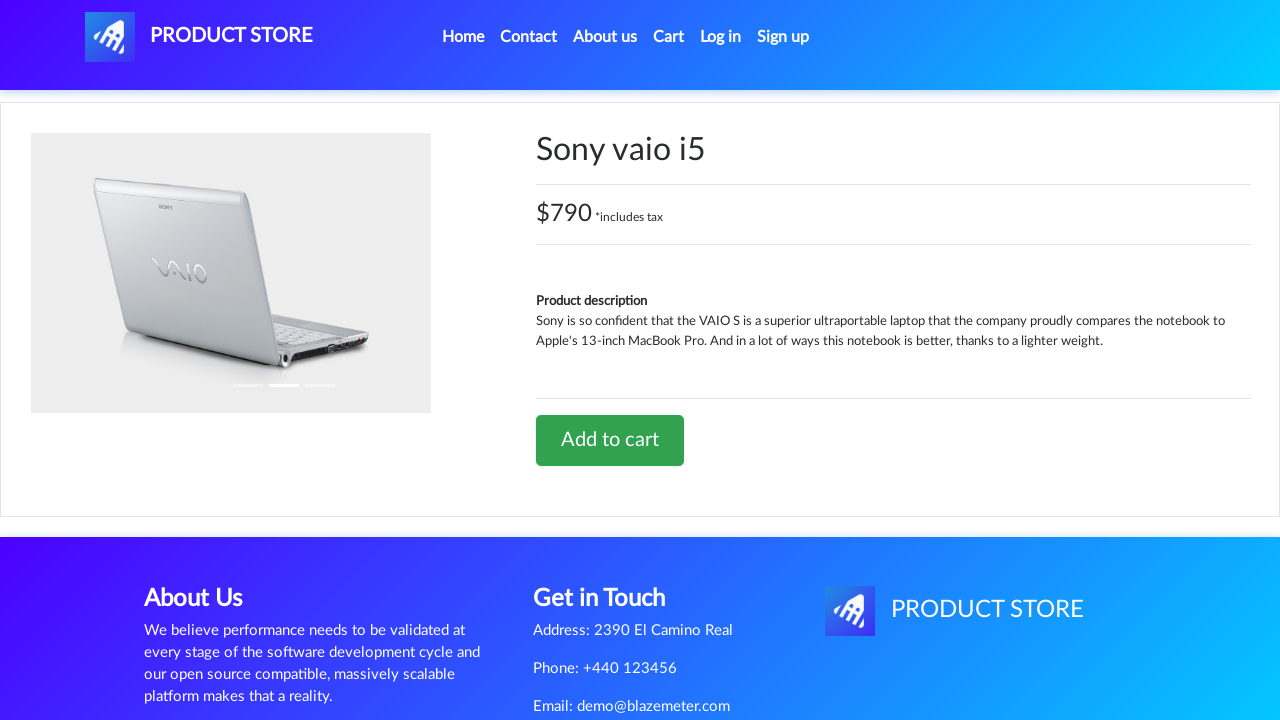

Set up dialog handler to accept alerts
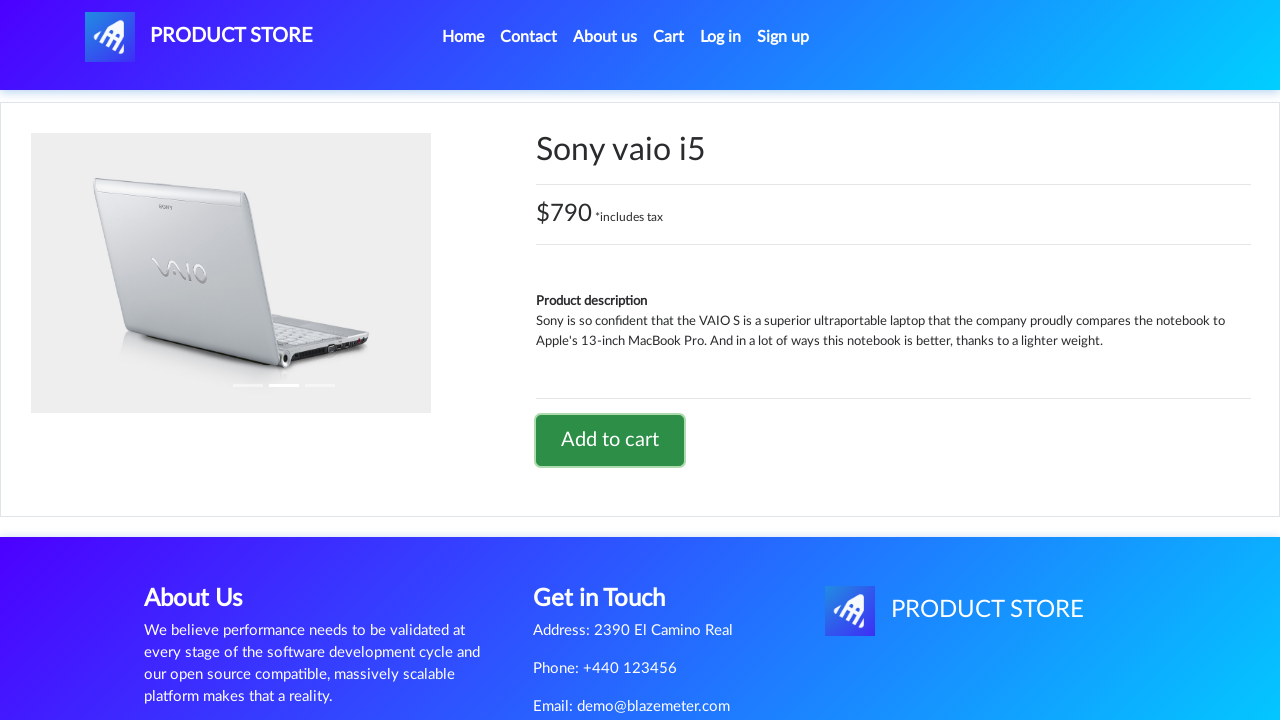

Waited for cart update to complete (1 second)
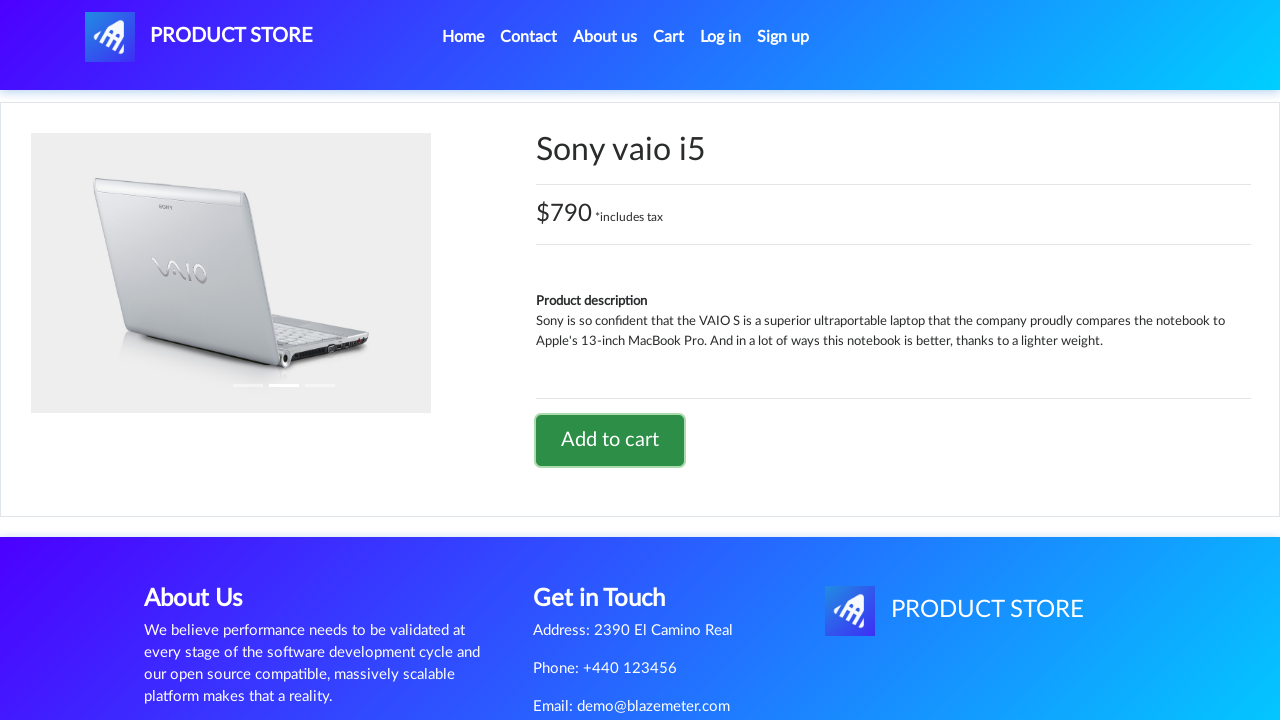

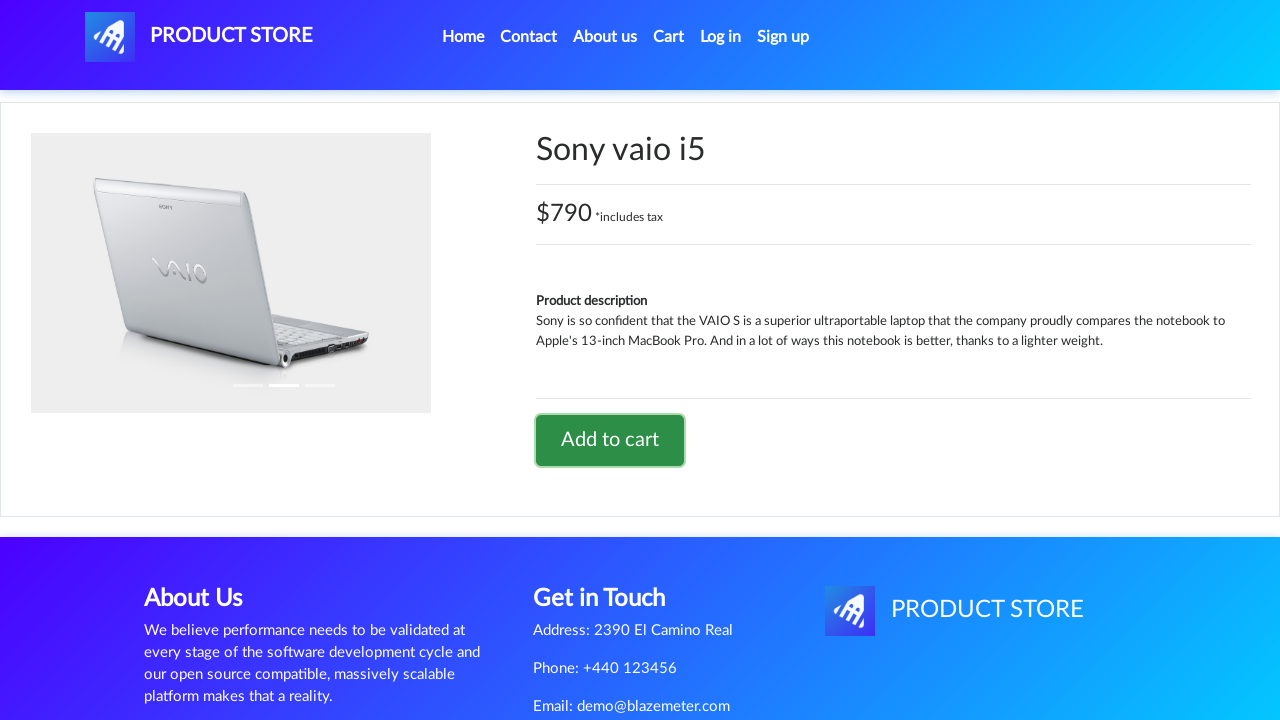